Tests the Macedonian Stock Exchange symbol history page by selecting a stock code from a dropdown, clicking the search button, and verifying that the historical data table loads with results.

Starting URL: https://www.mse.mk/en/stats/symbolhistory/kmb

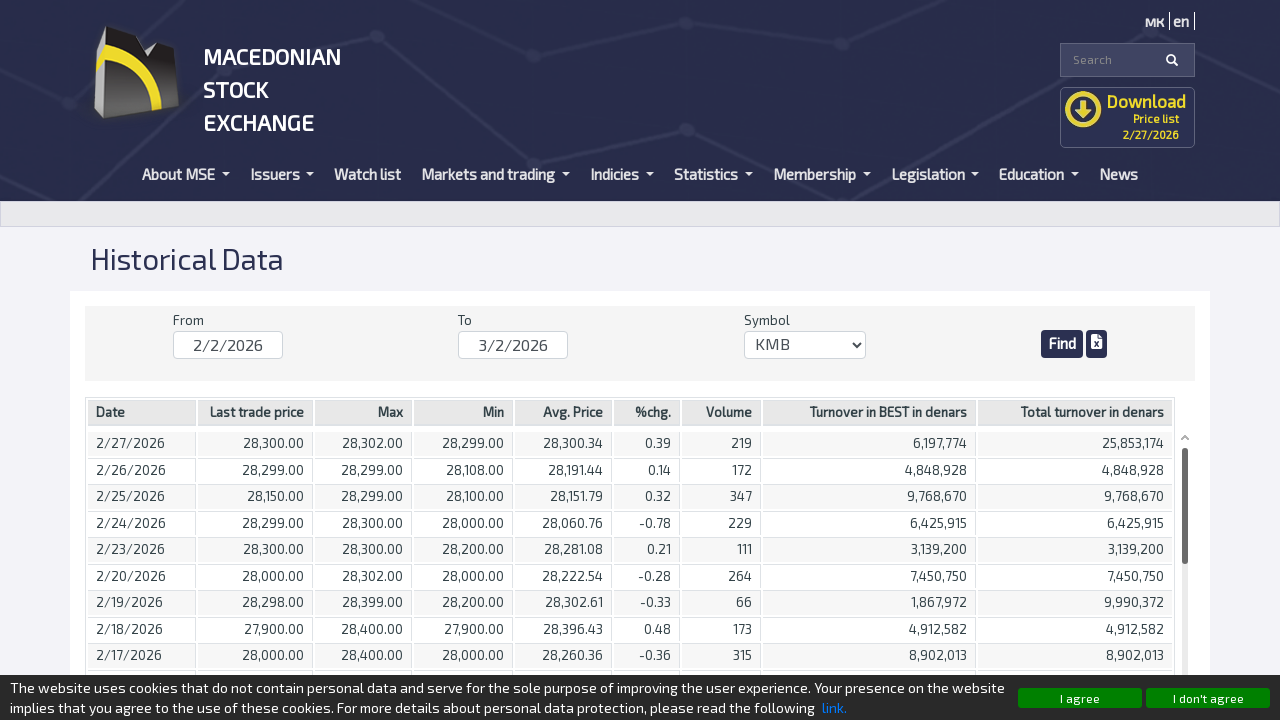

Waited for stock code dropdown to load
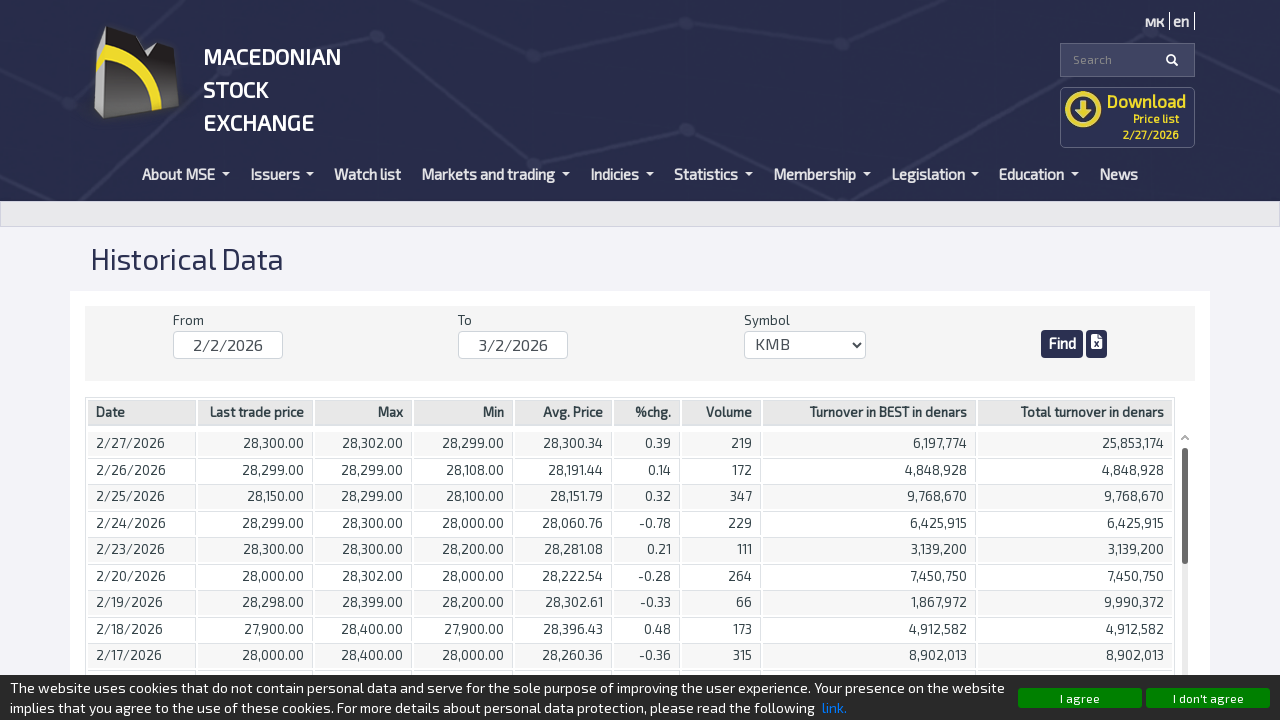

Selected KMB stock code from dropdown on #Code
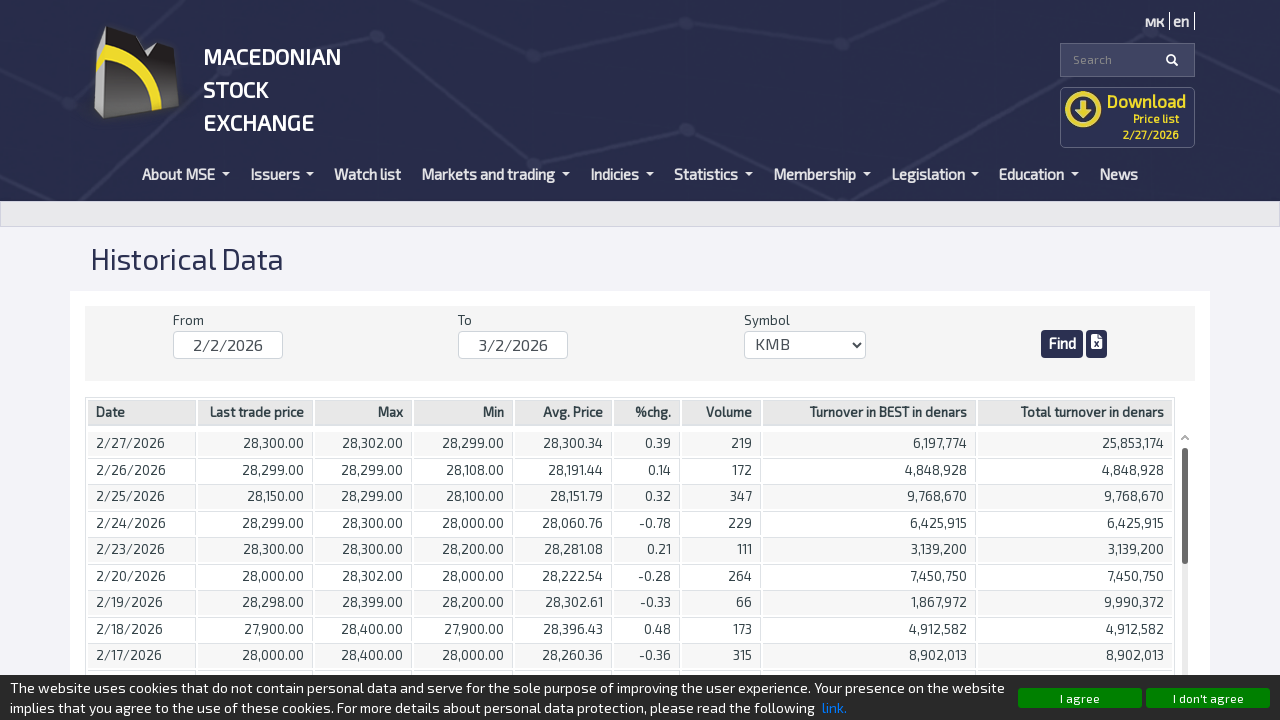

Clicked search button to retrieve stock history at (1062, 344) on .container-end > input
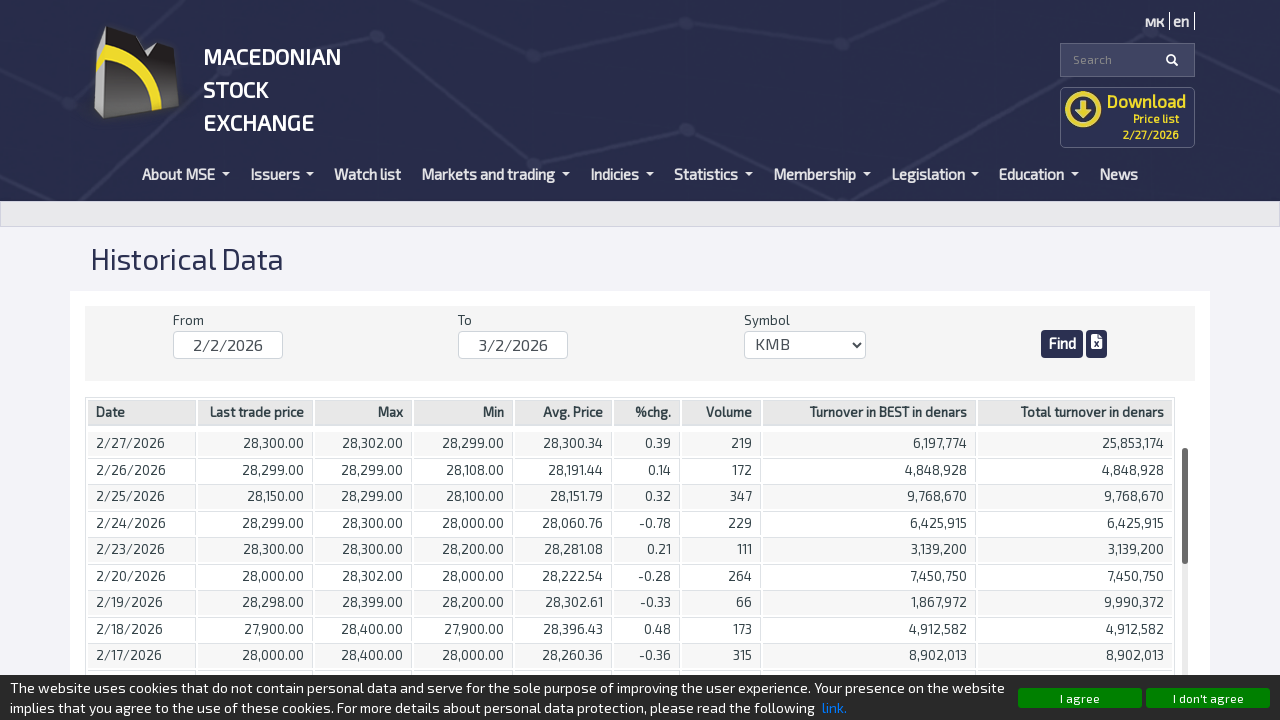

Historical data table rows loaded
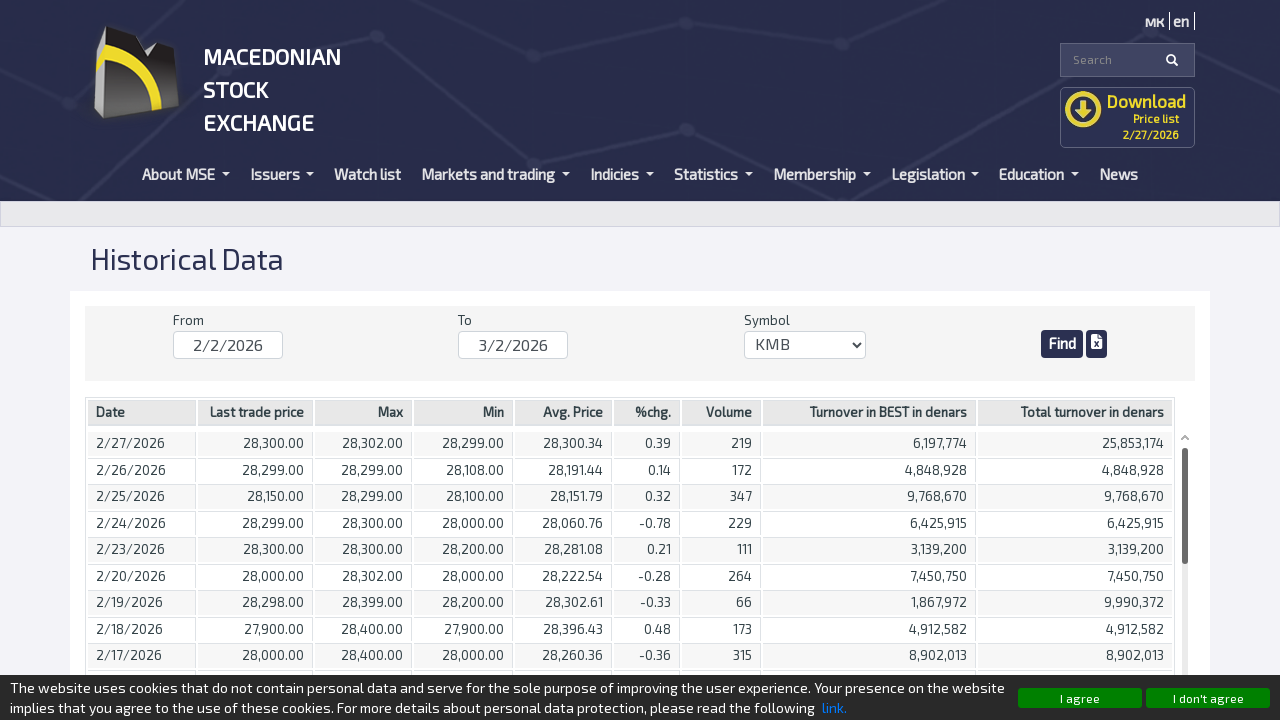

Verified first column data in historical table
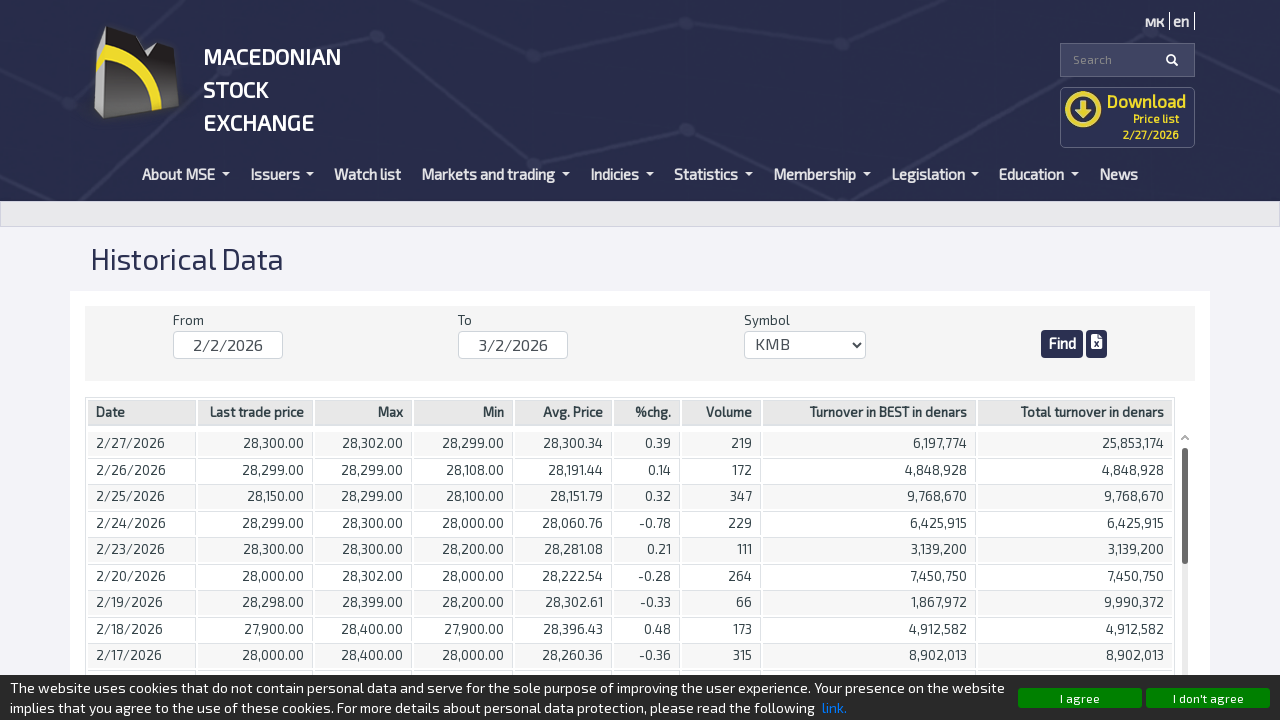

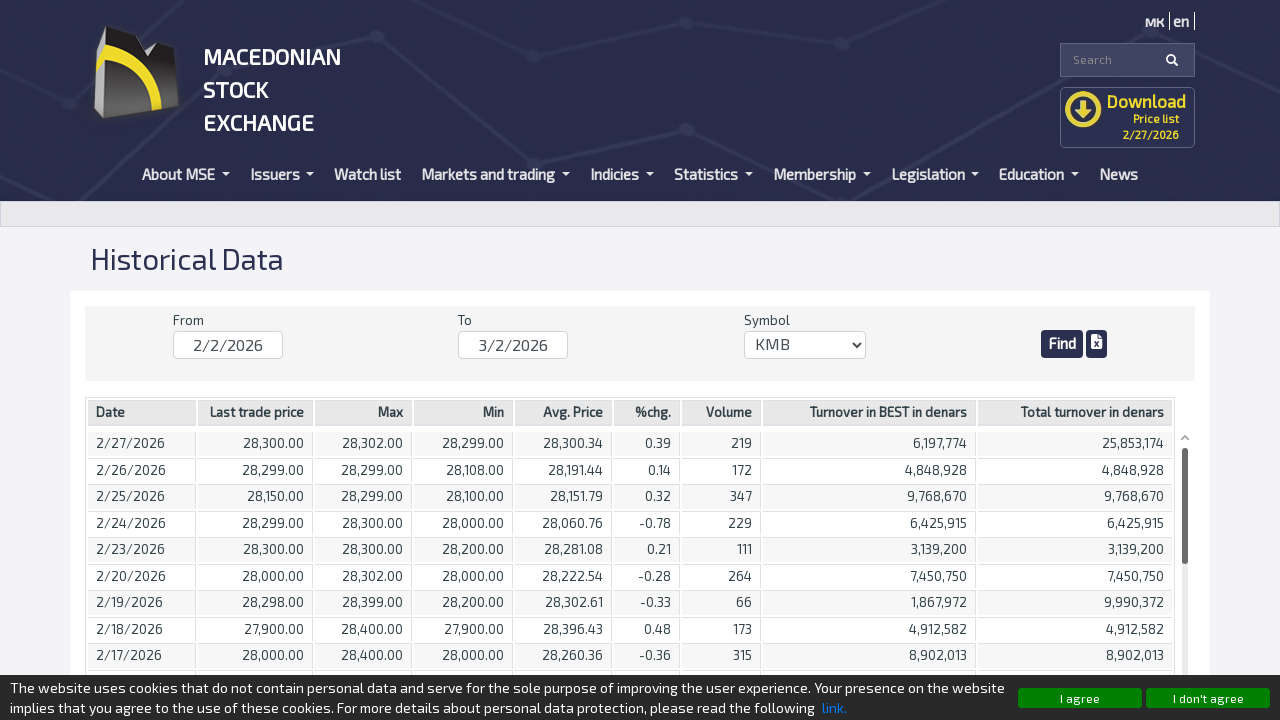